Demonstrates browser navigation capabilities including page refresh, navigating back and forward, and extracting text and attributes from page elements on a course automation demo site.

Starting URL: https://cursoautomacao.netlify.app/

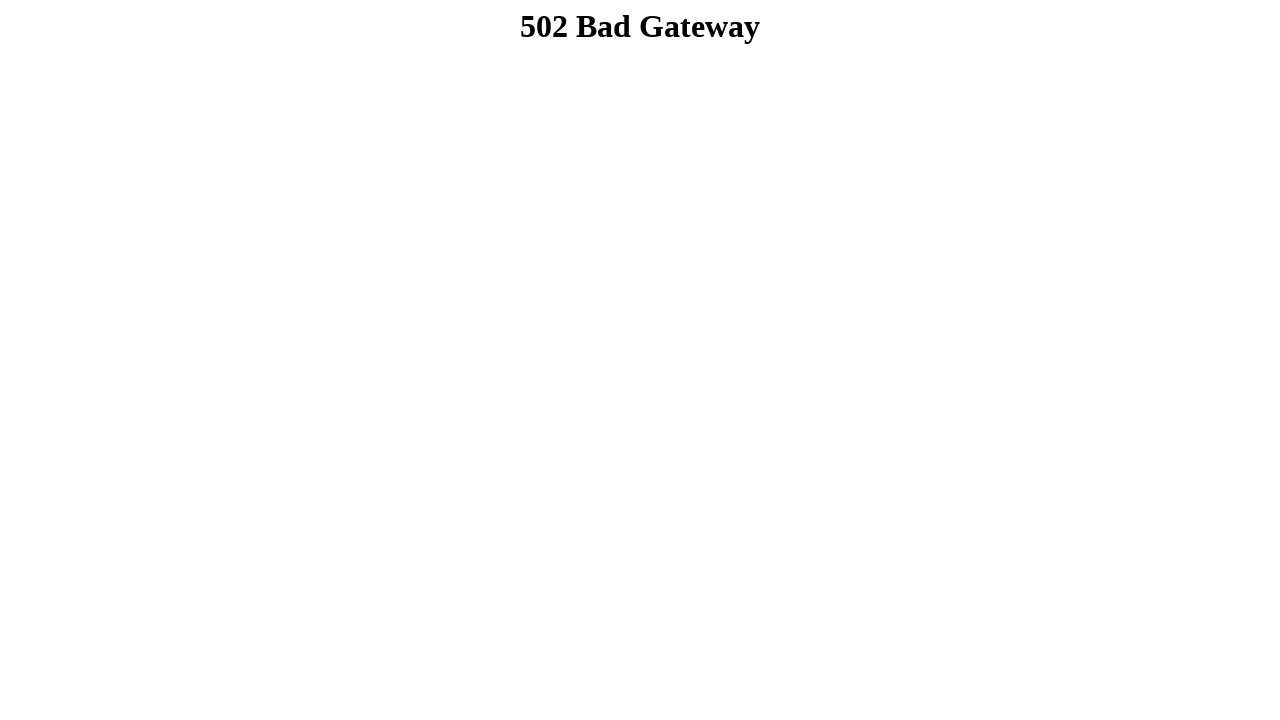

Reloaded the page
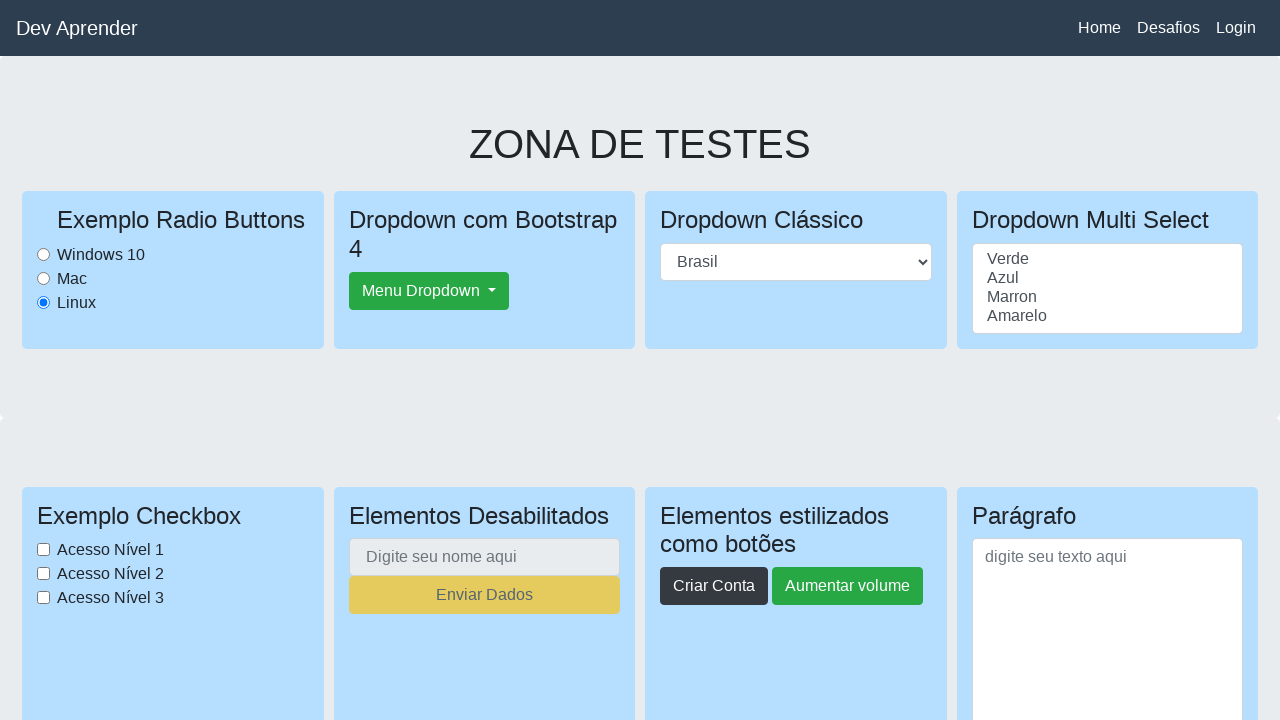

Navigated to current URL to reload page
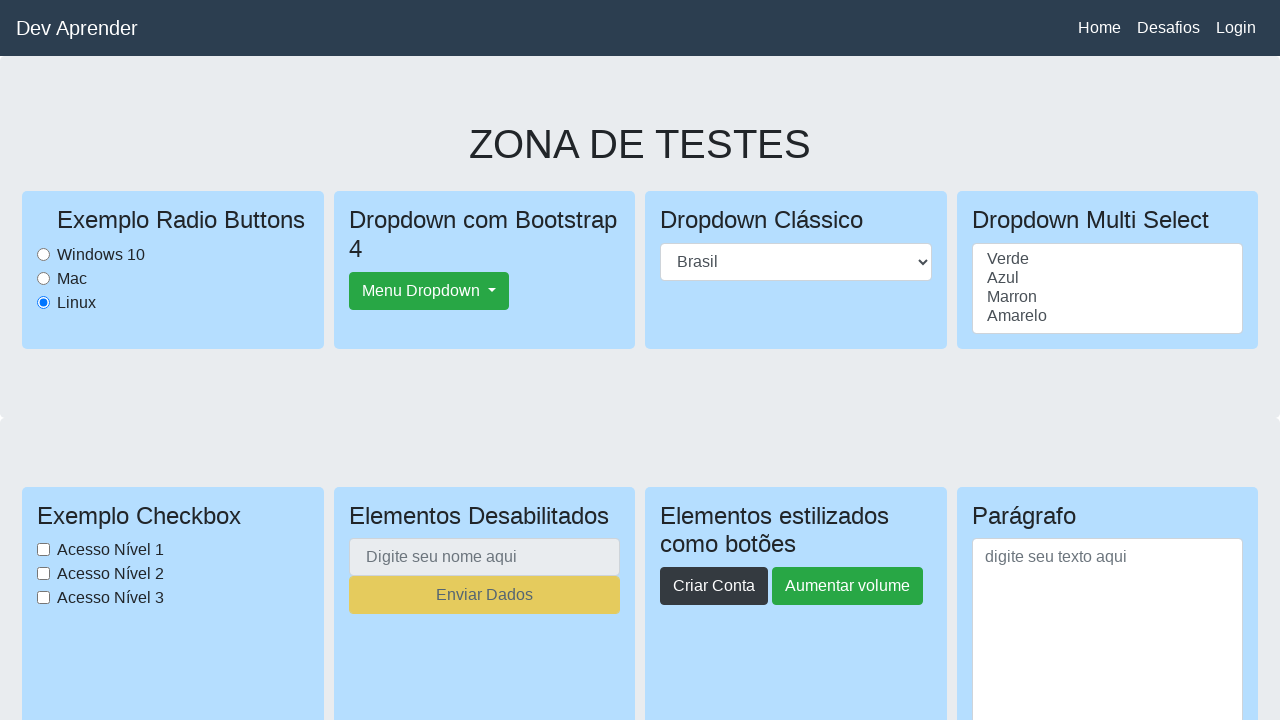

Navigated back to previous page
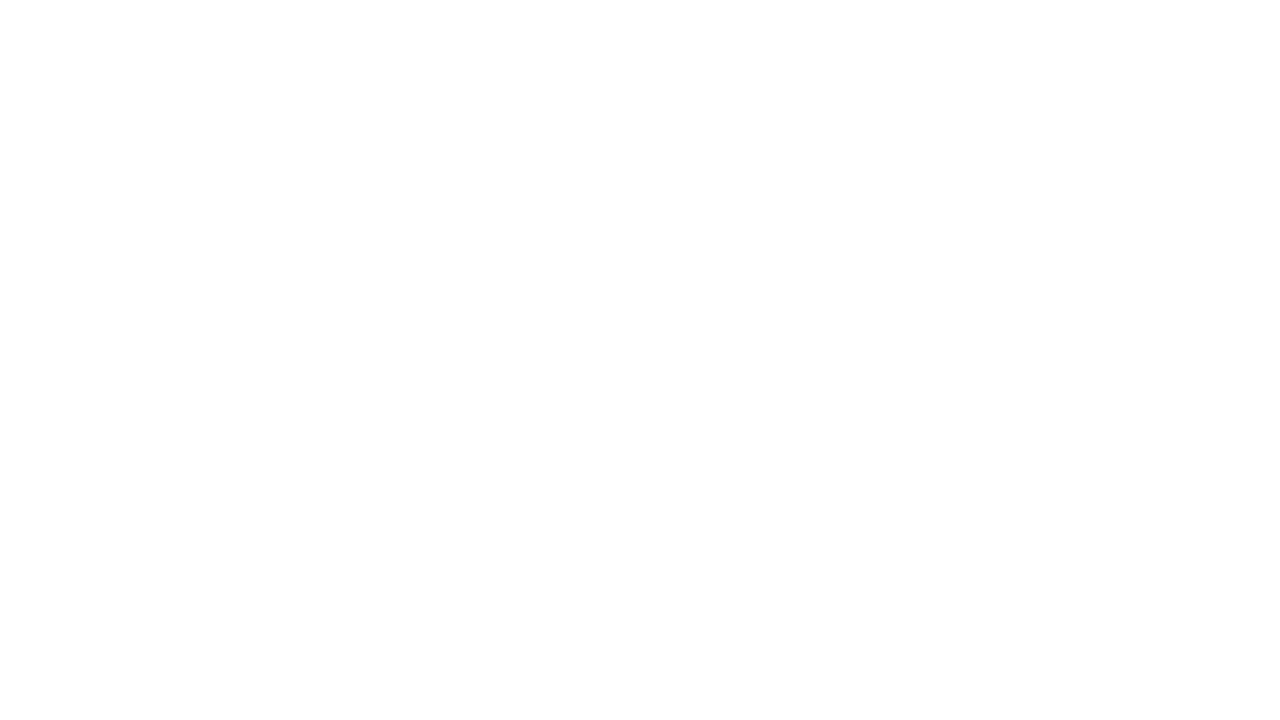

Navigated forward to next page
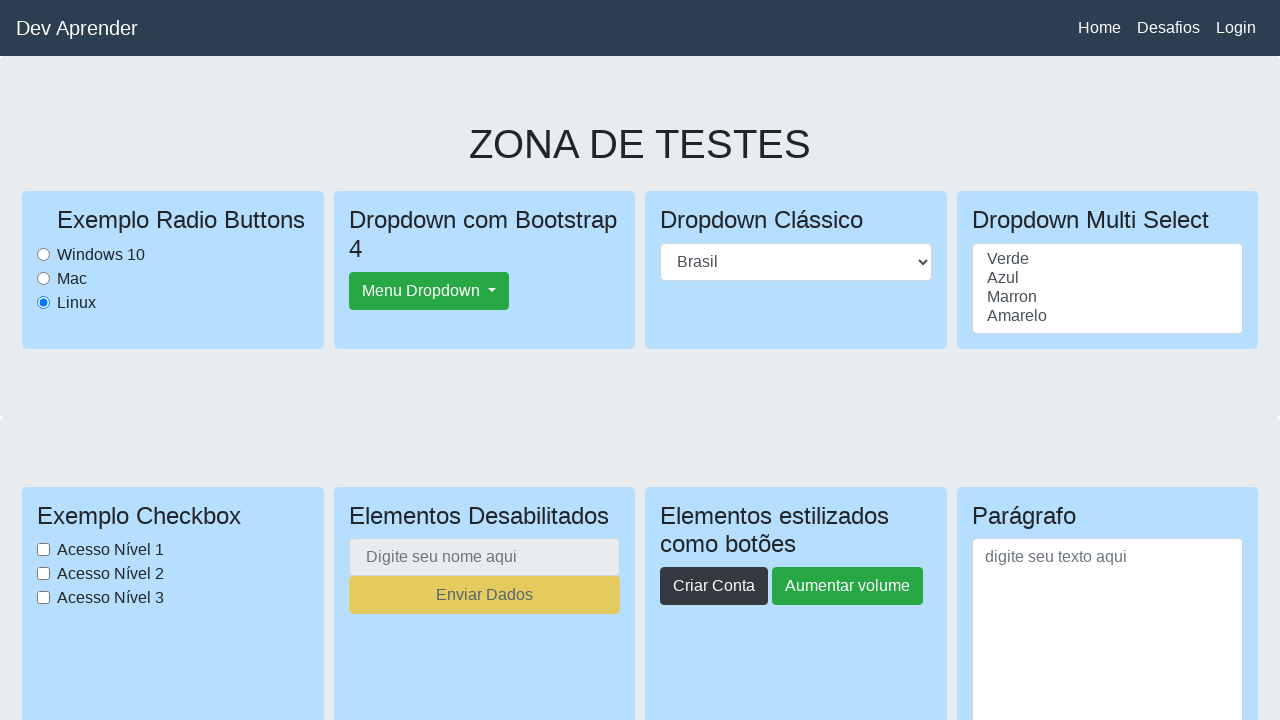

Retrieved page title: Jhonatan de Souza
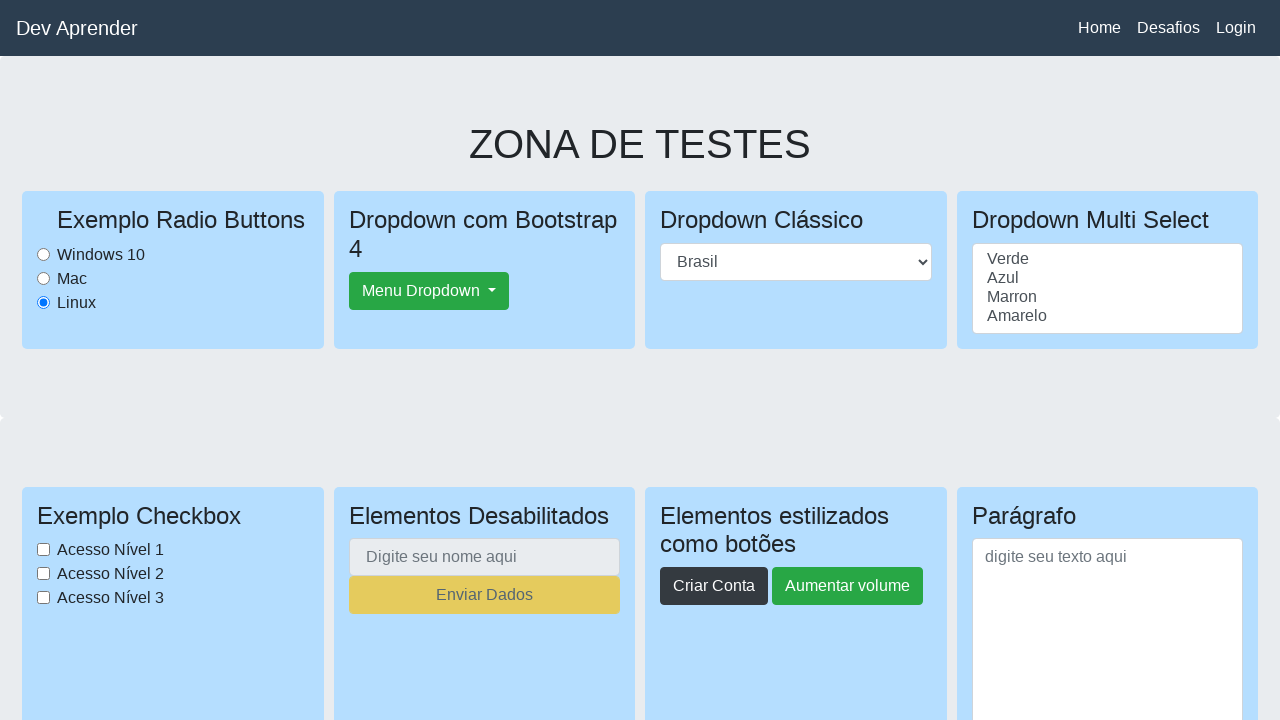

Retrieved current URL: https://cursoautomacao.netlify.app/
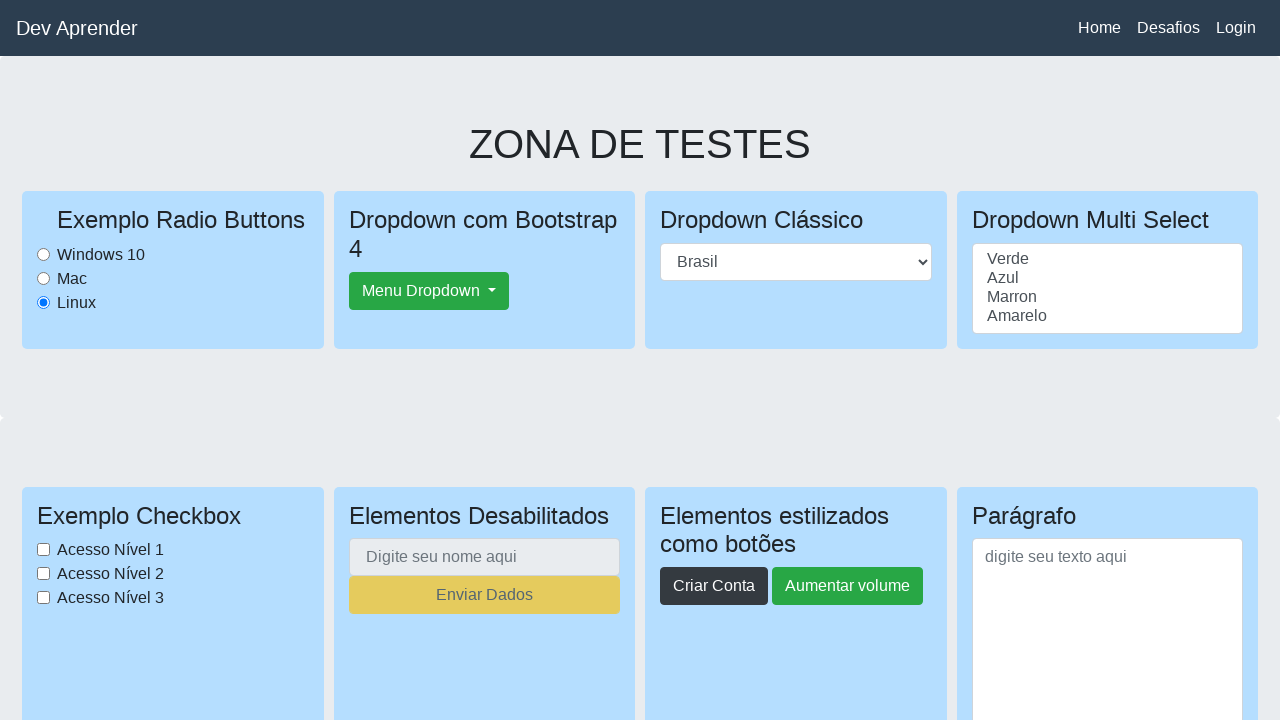

Retrieved page content/source
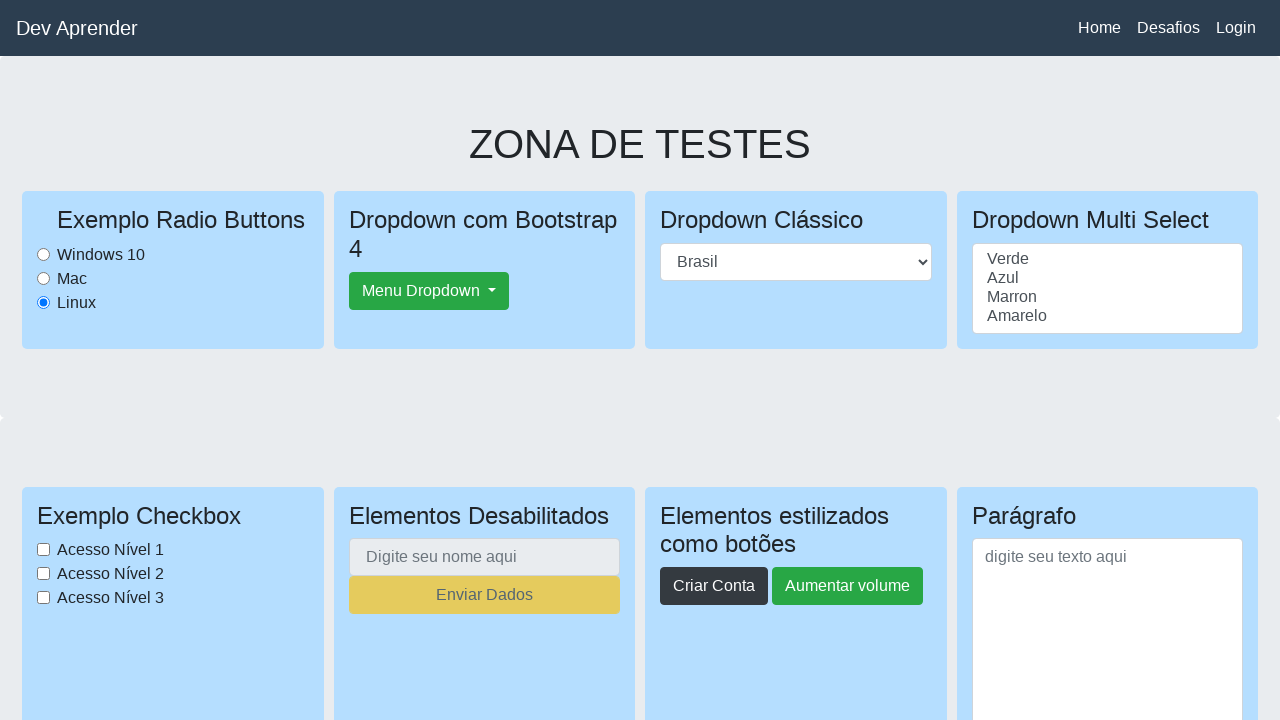

Extracted navbar brand text: Dev Aprender
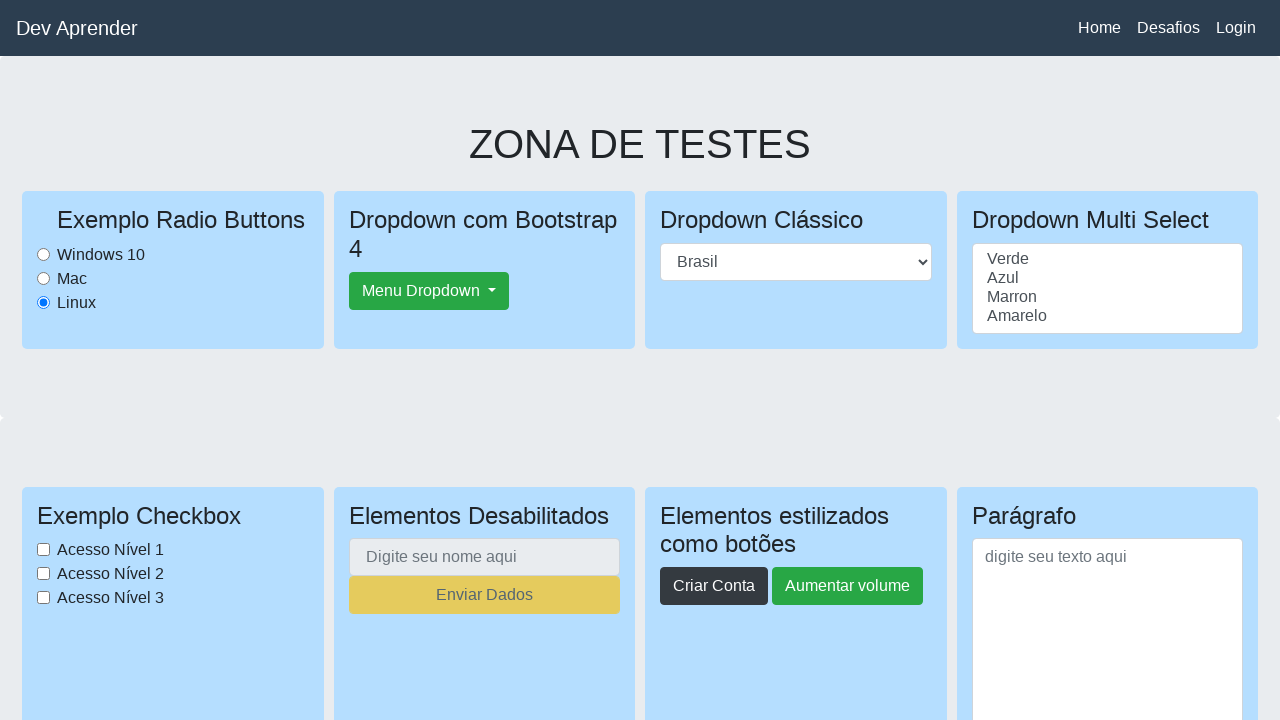

Extracted navbar brand style attribute: color:white
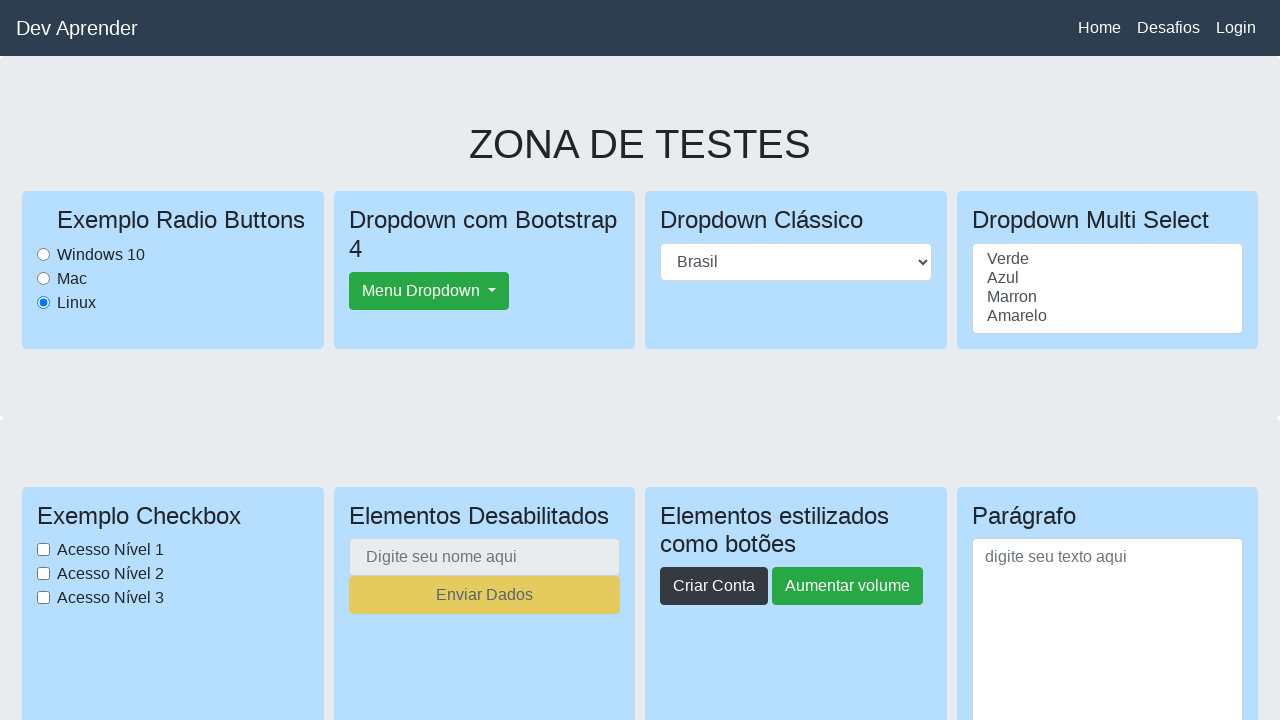

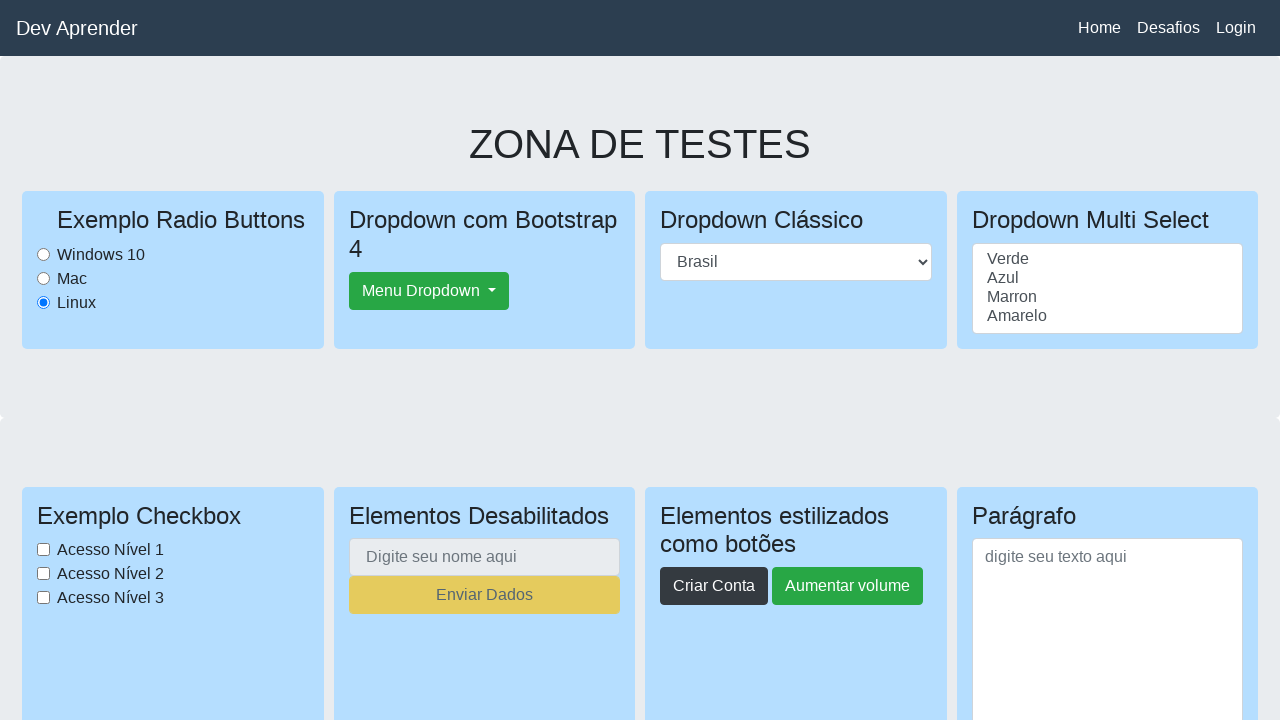